Solves a math problem by reading an attribute value from an element, calculating the result, and submitting a form

Starting URL: https://suninjuly.github.io/get_attribute.html

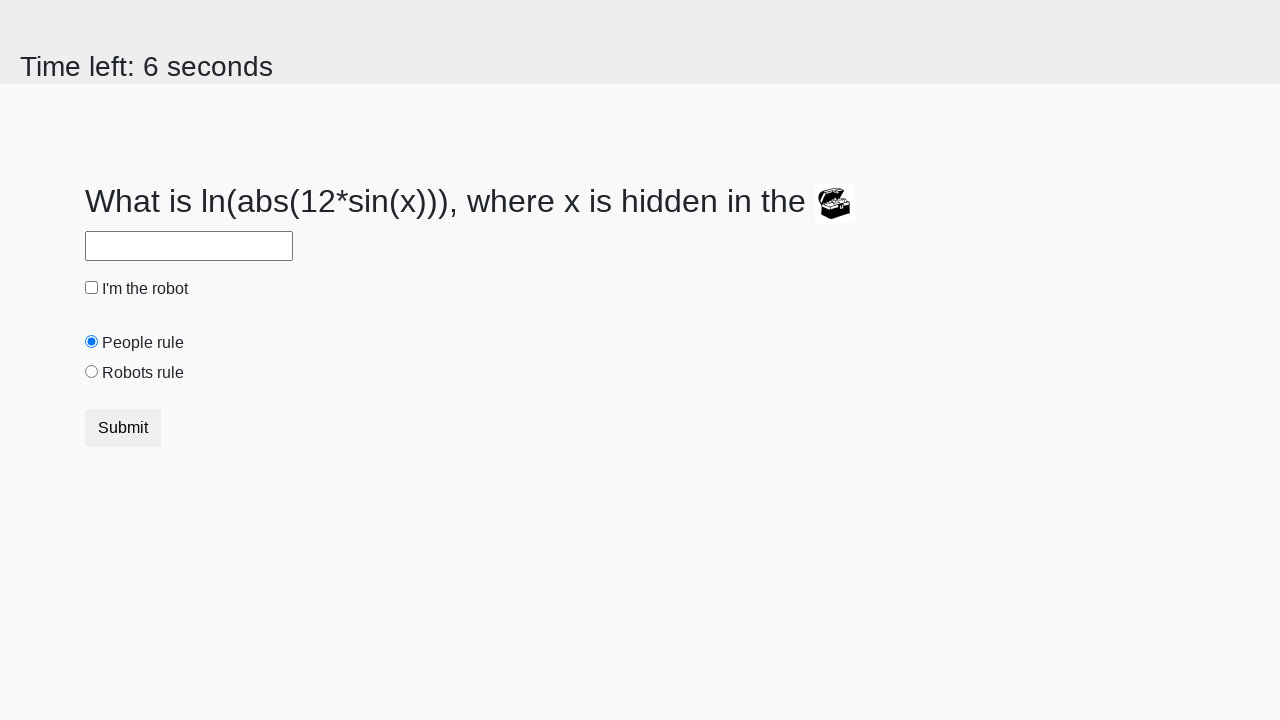

Retrieved 'valuex' attribute from treasure element
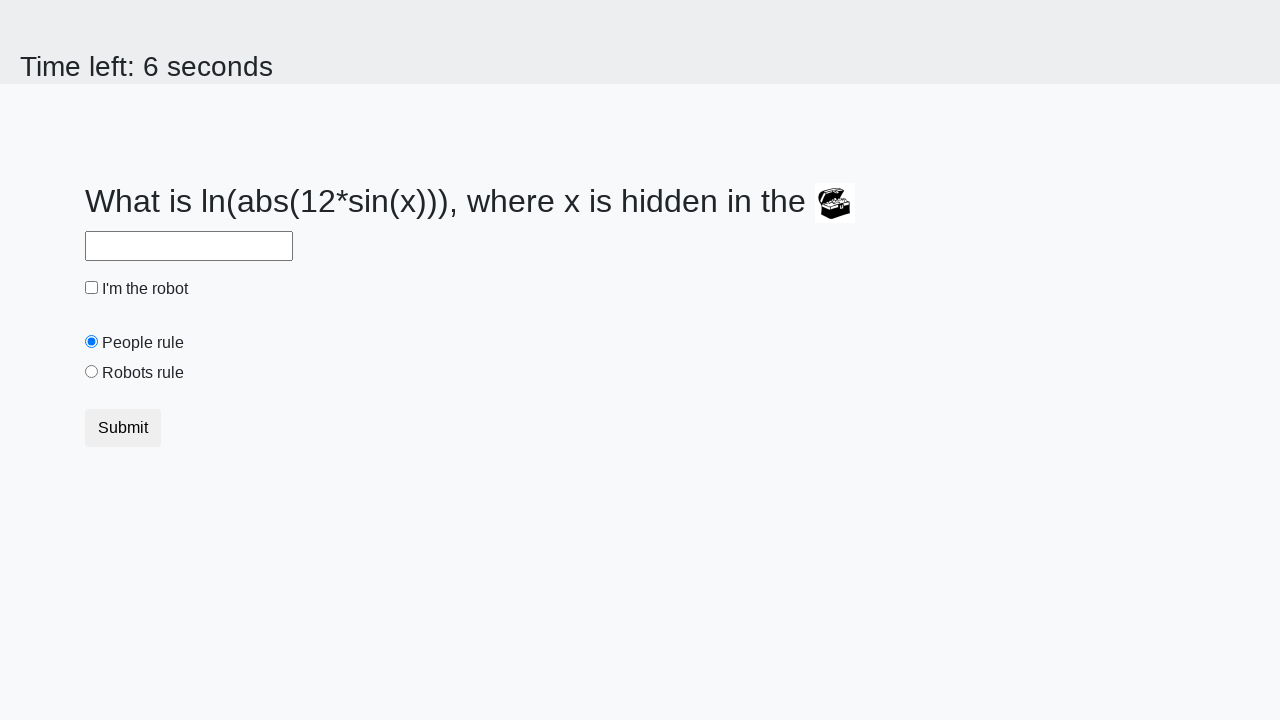

Calculated math problem result using retrieved attribute value
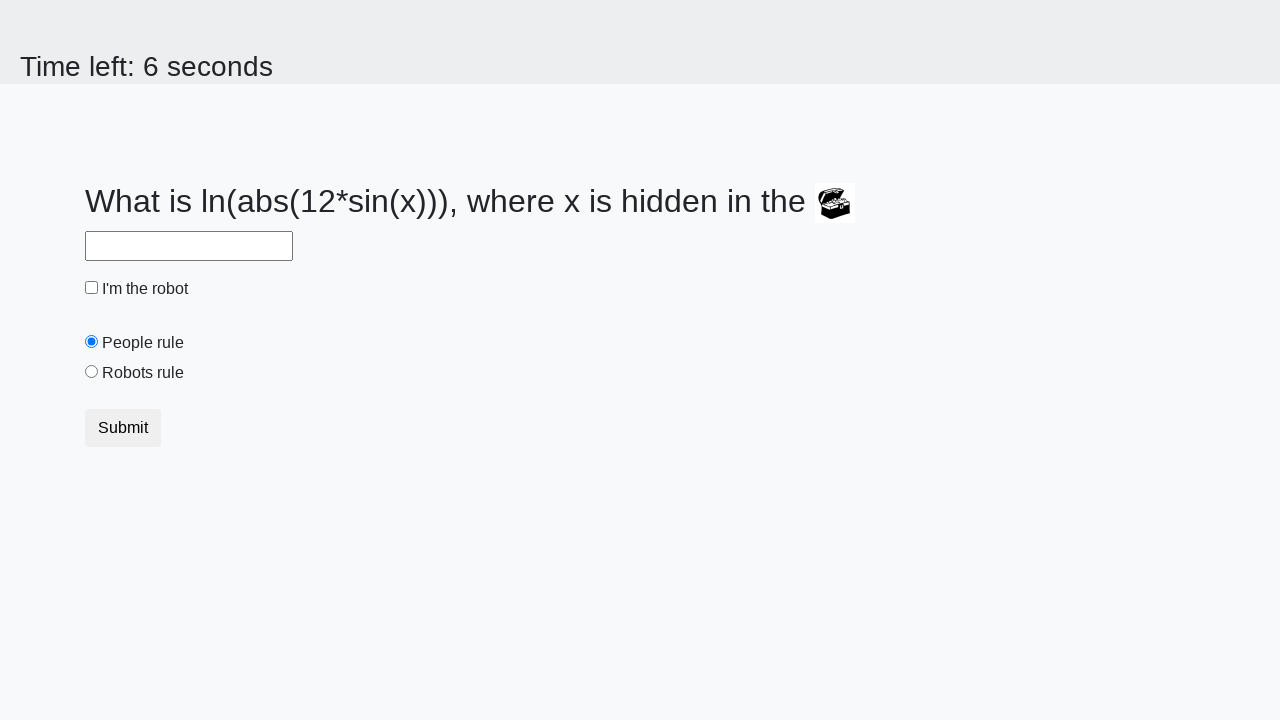

Filled answer field with calculated result on #answer
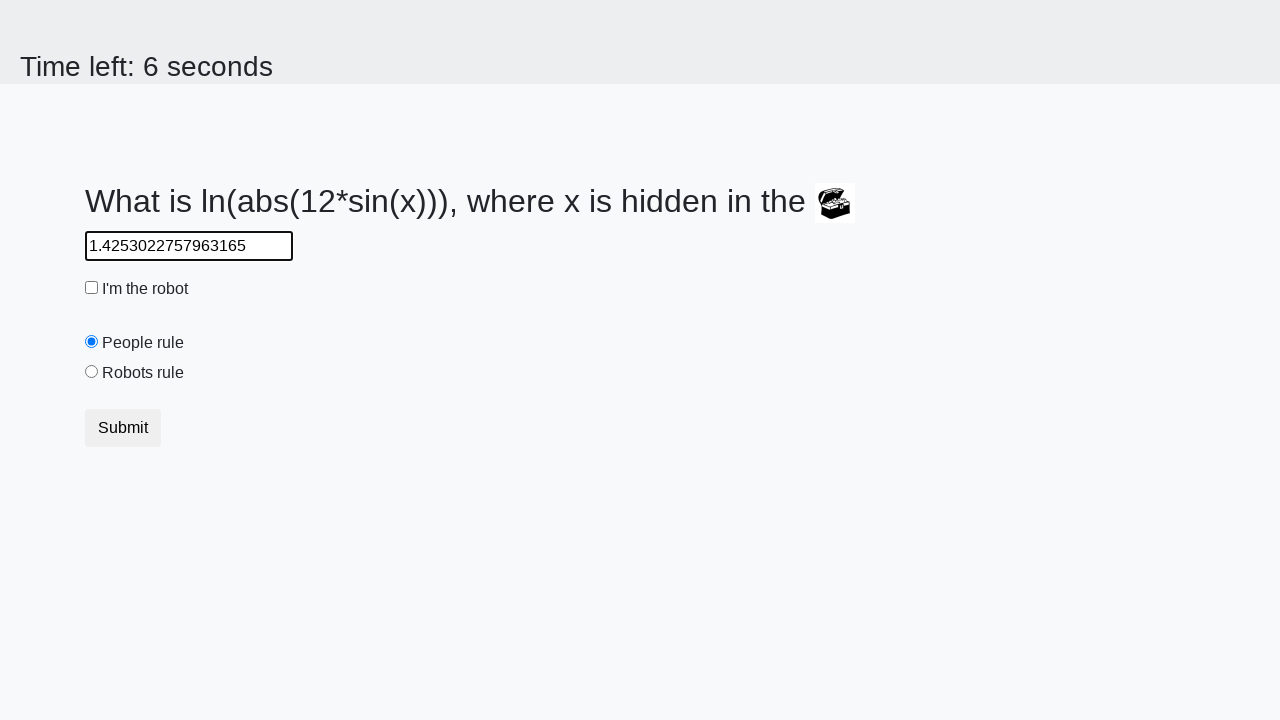

Clicked robot checkbox at (92, 288) on #robotCheckbox
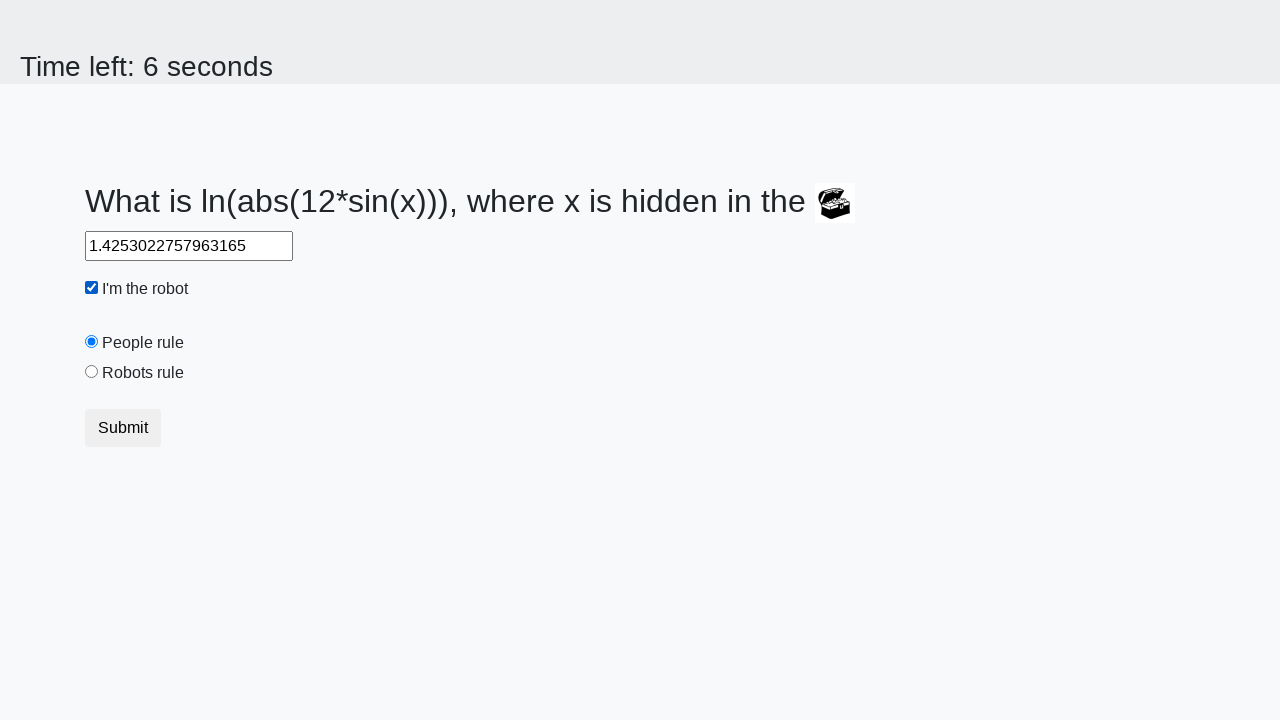

Clicked robots rule radio button at (92, 372) on #robotsRule
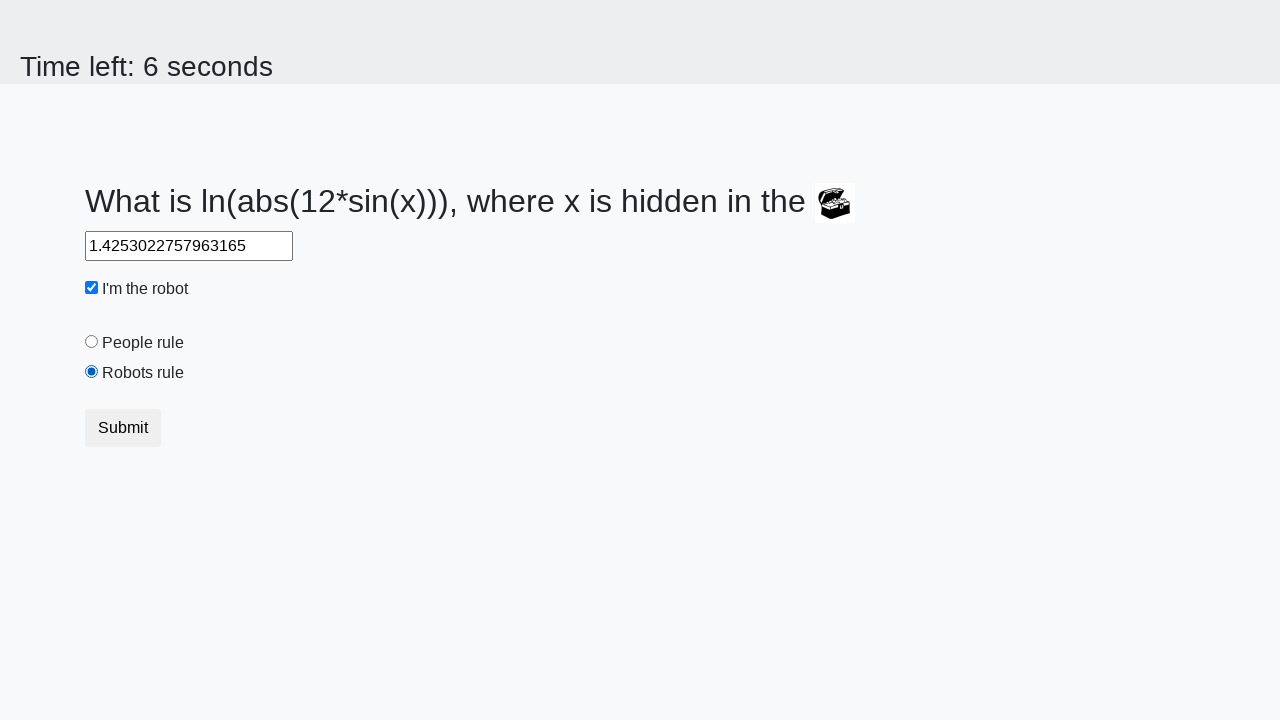

Submitted the form at (123, 428) on .btn.btn-default
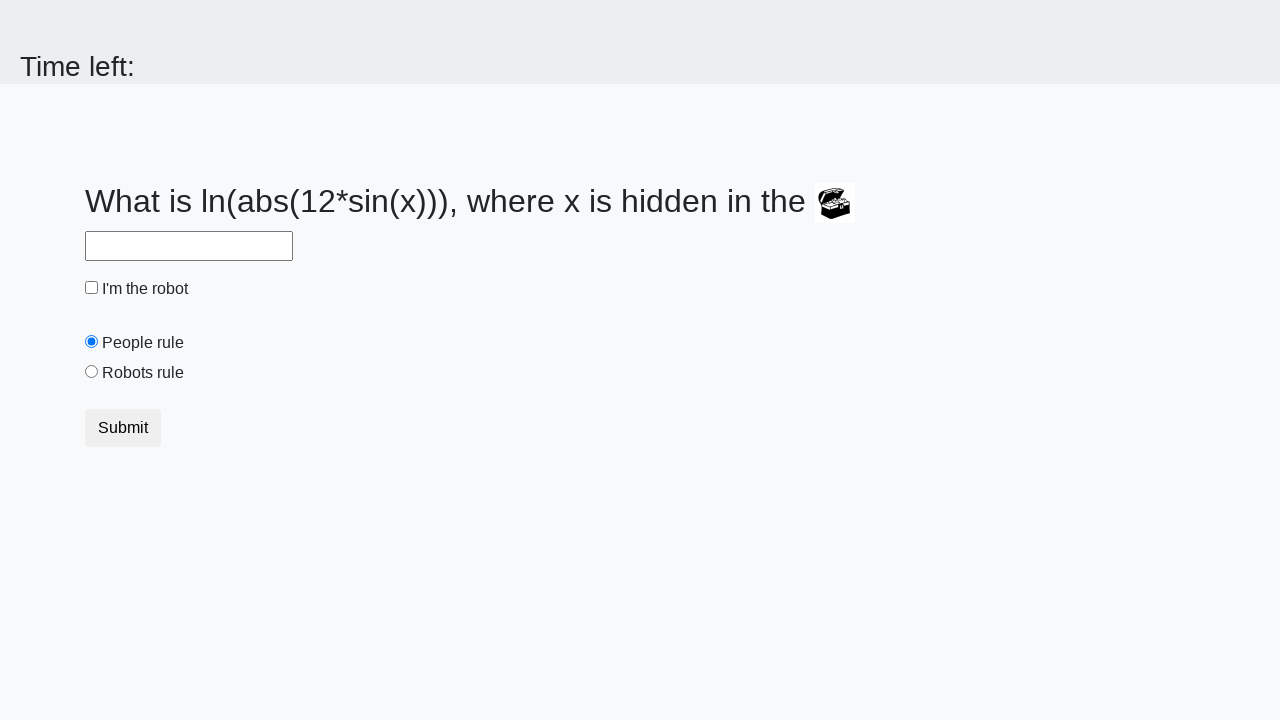

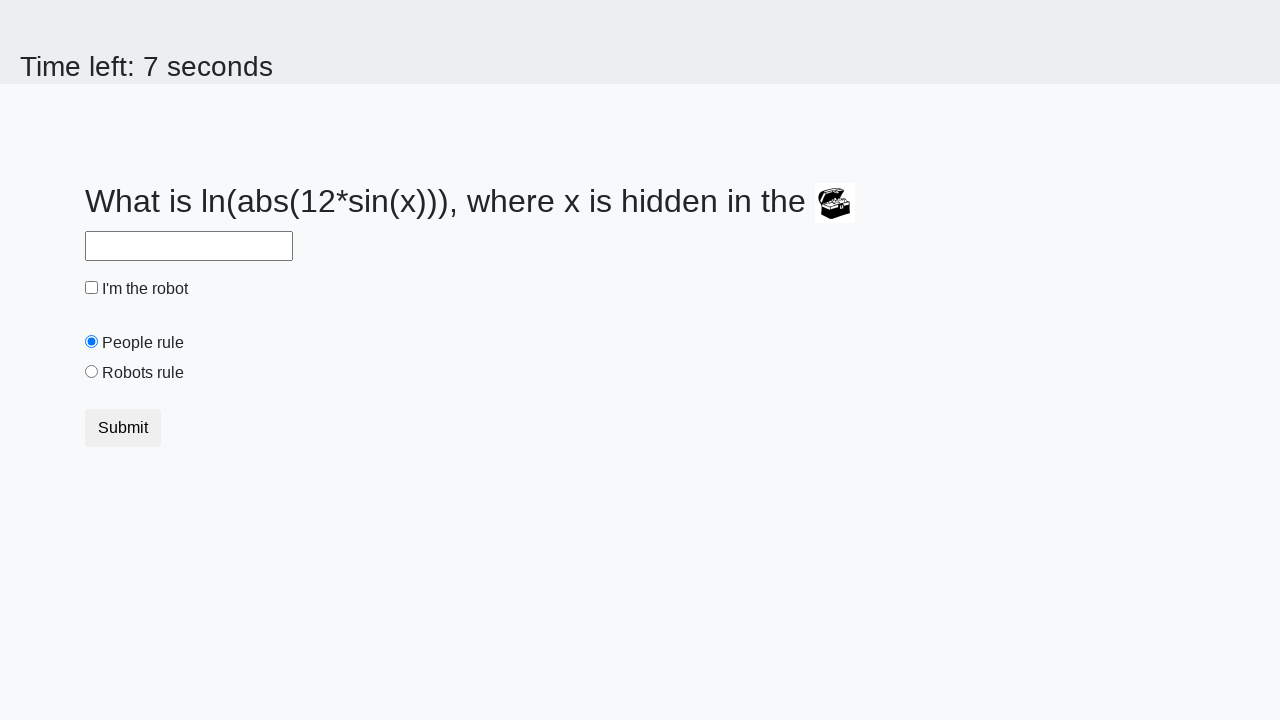